Tests the complete flight booking flow on BlazeDemo - selects departure/destination cities, chooses a flight, and fills out the purchase form with passenger and payment details

Starting URL: https://blazedemo.com/

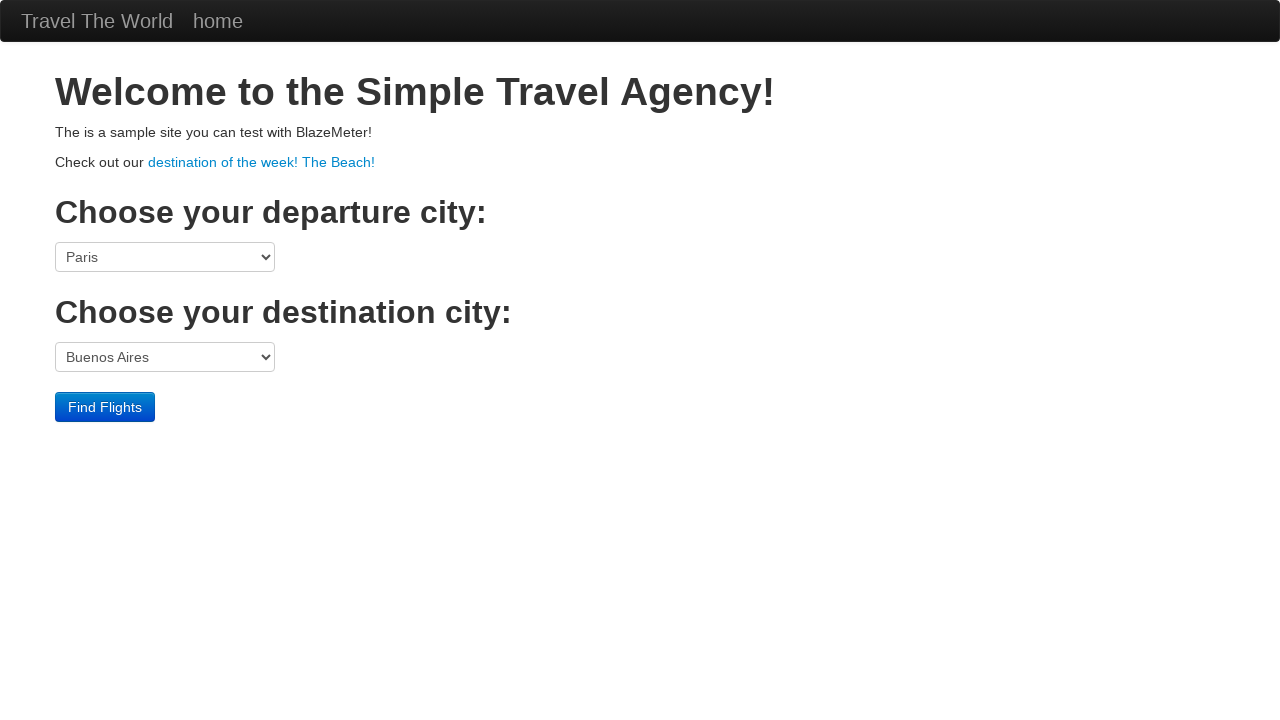

Clicked departure city dropdown at (165, 257) on select[name='fromPort']
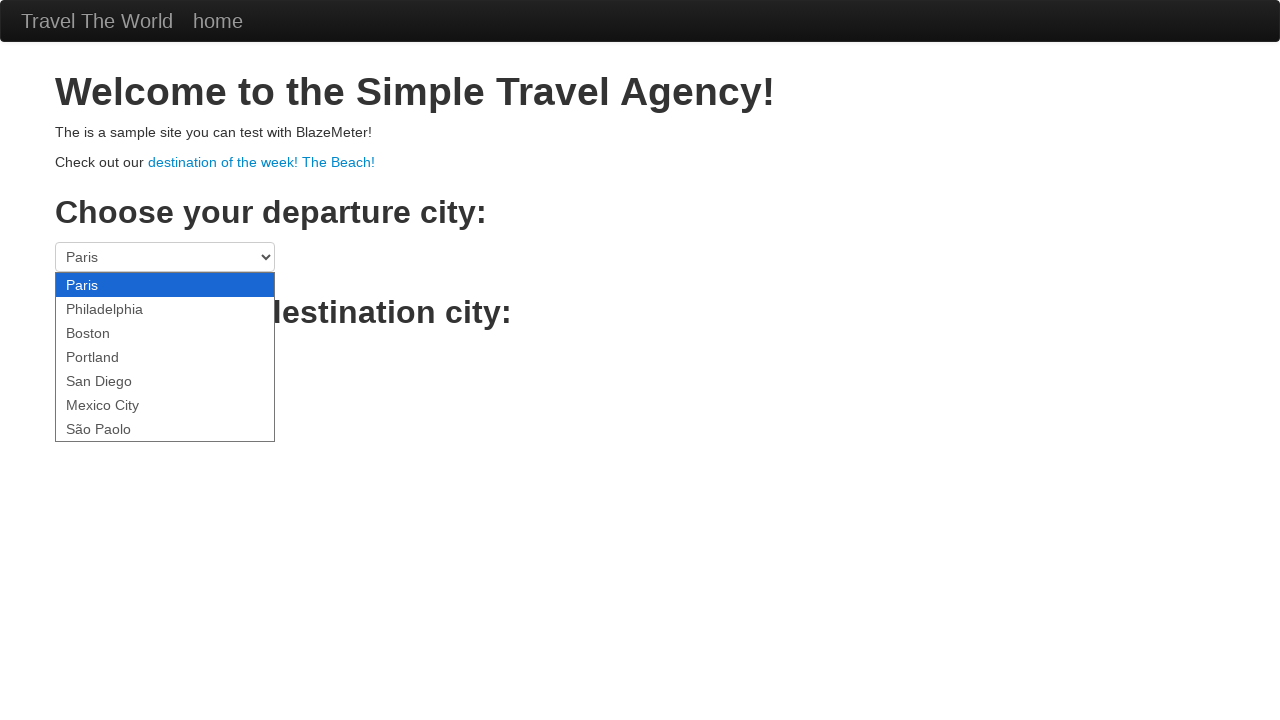

Selected Philadelphia as departure city on select[name='fromPort']
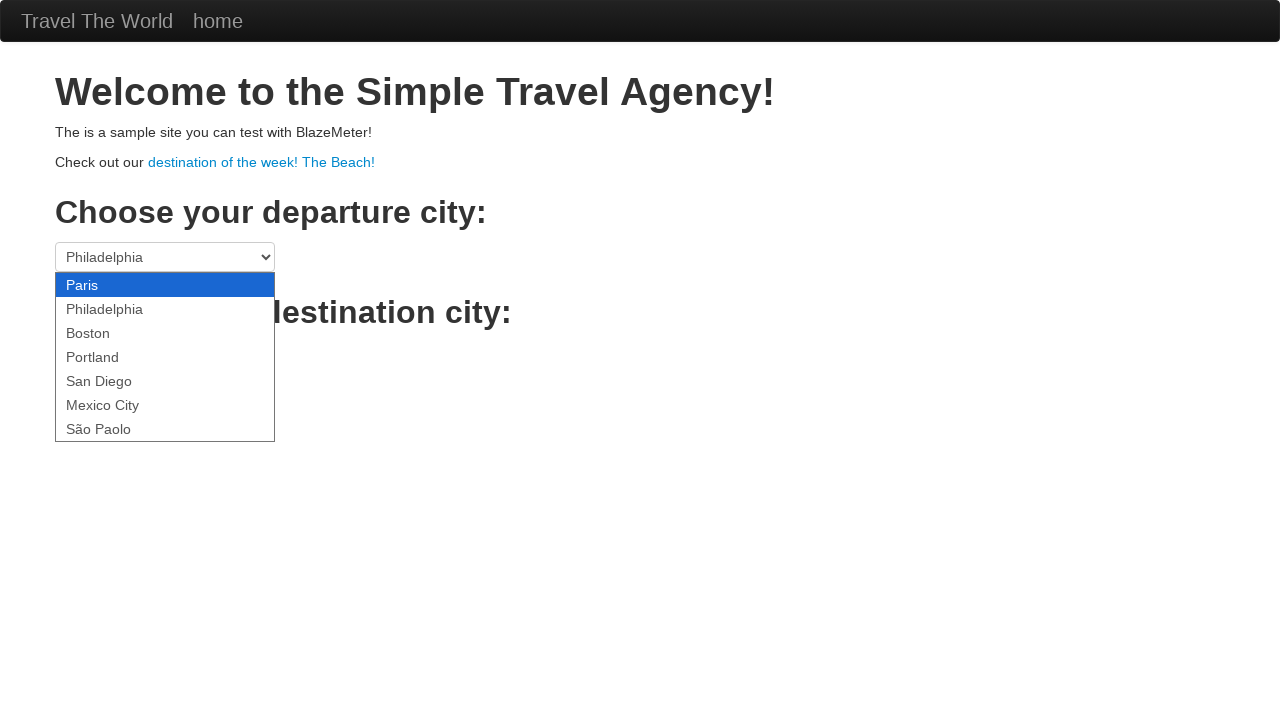

Clicked destination city dropdown at (165, 357) on select[name='toPort']
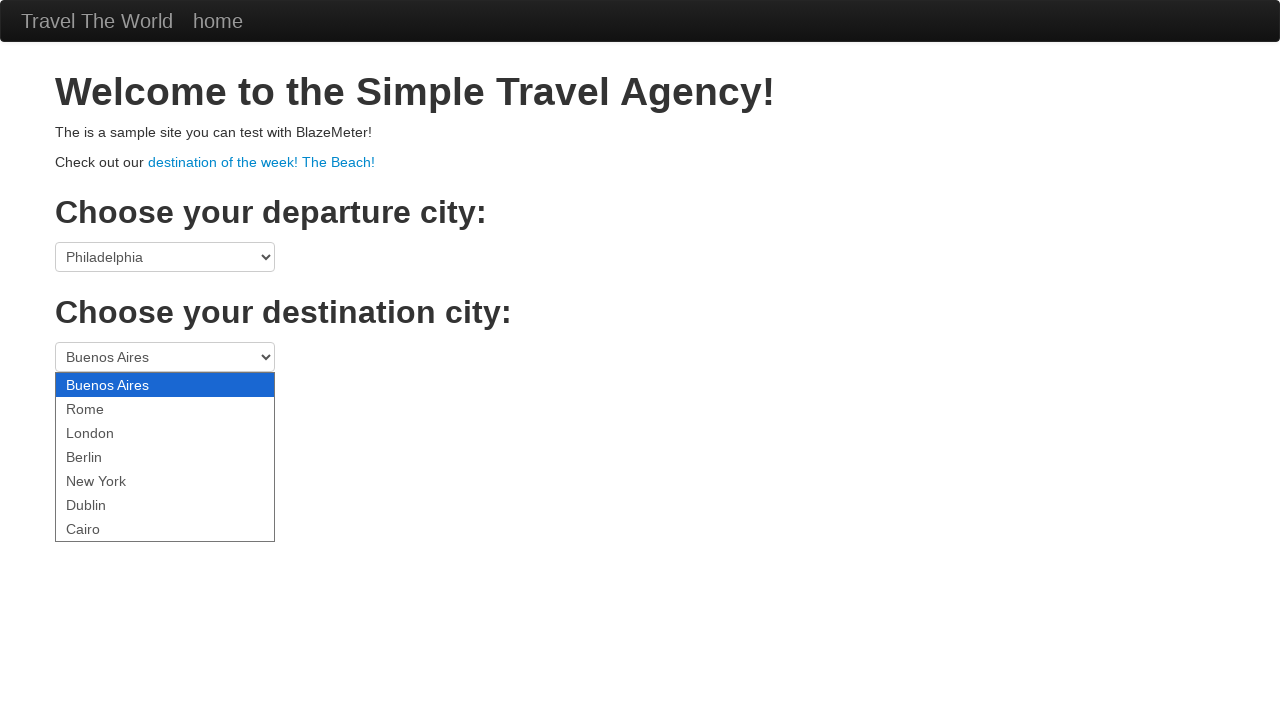

Selected Rome as destination city on select[name='toPort']
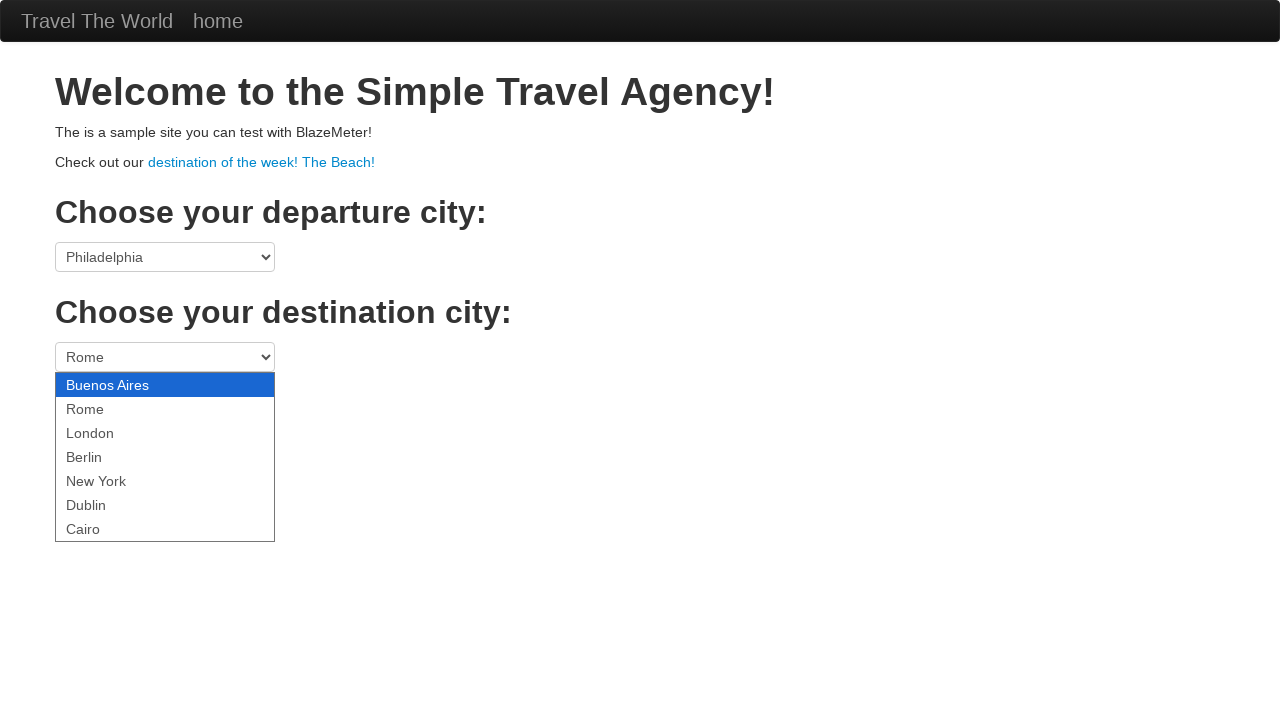

Clicked Find Flights button at (105, 407) on .btn-primary
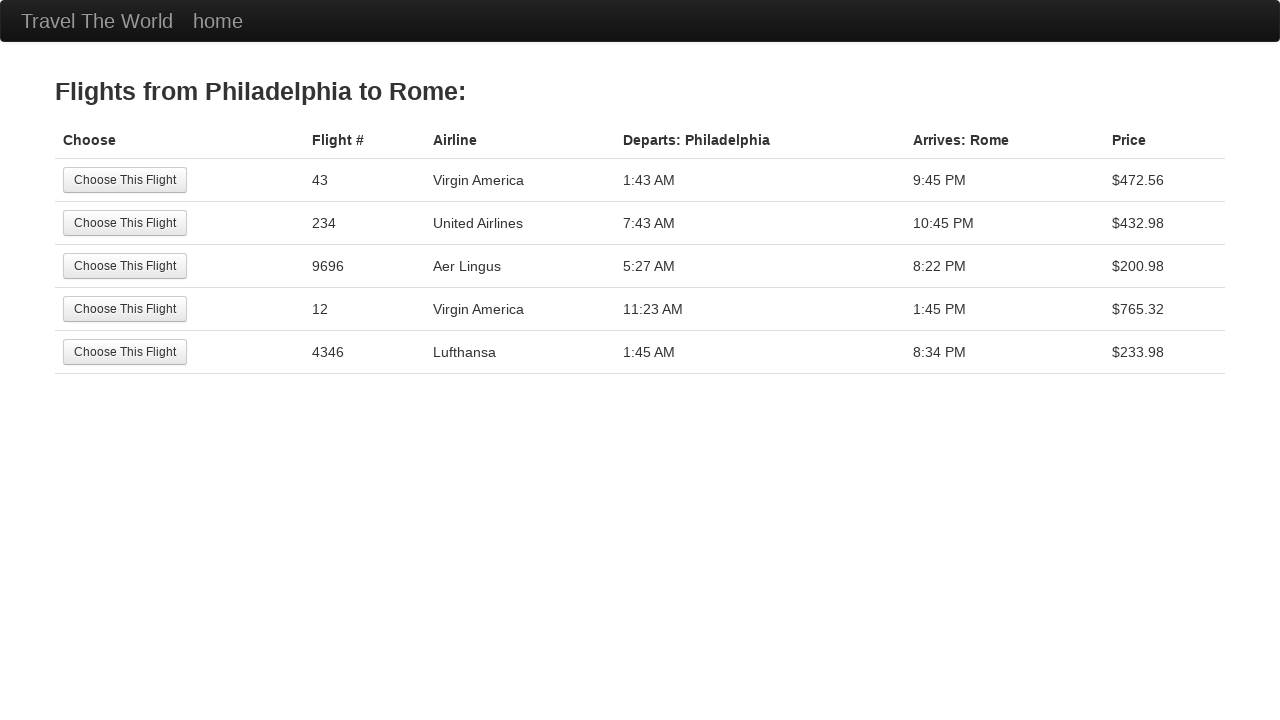

Selected second flight option at (125, 223) on tr:nth-child(2) .btn
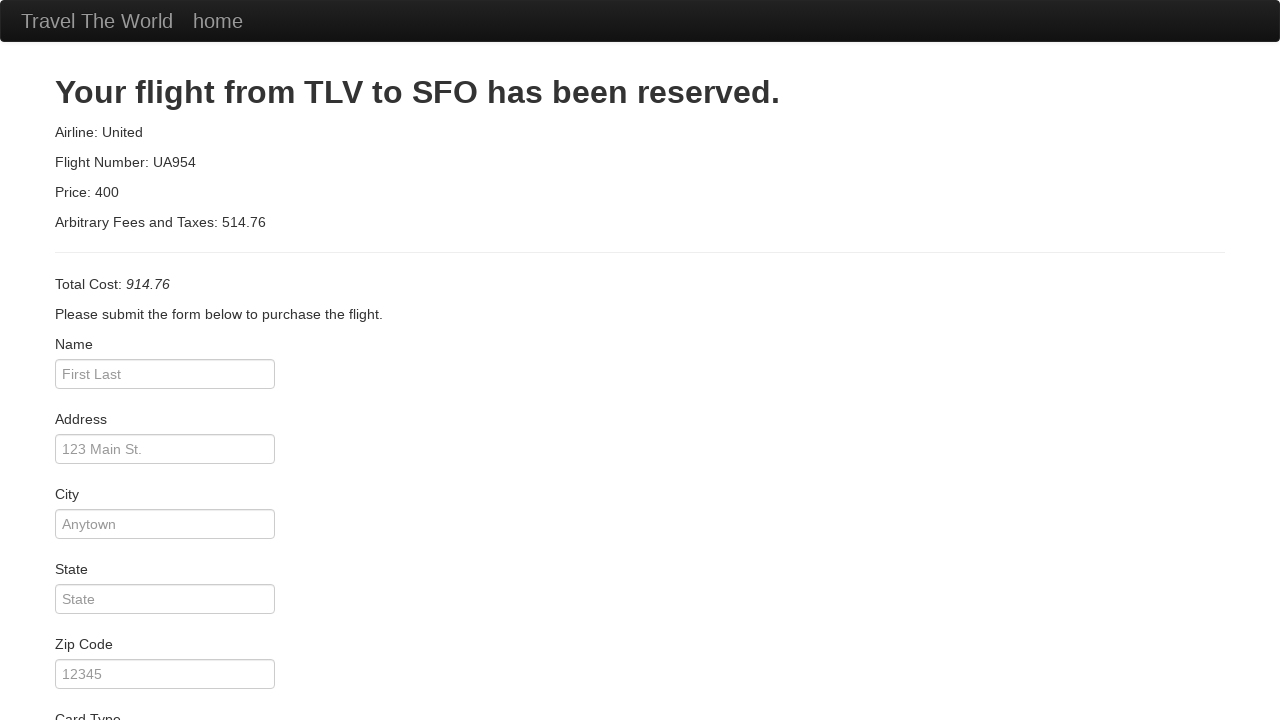

Clicked passenger name field at (165, 374) on #inputName
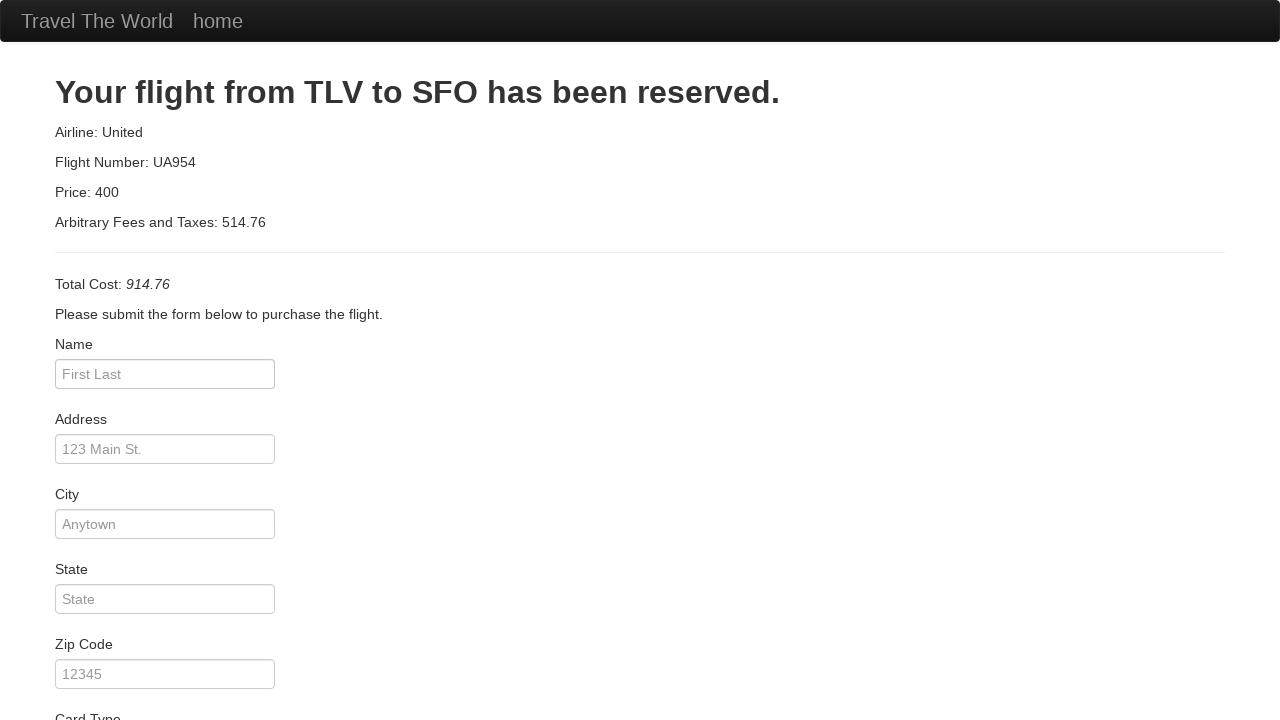

Entered passenger name 'Teles' on #inputName
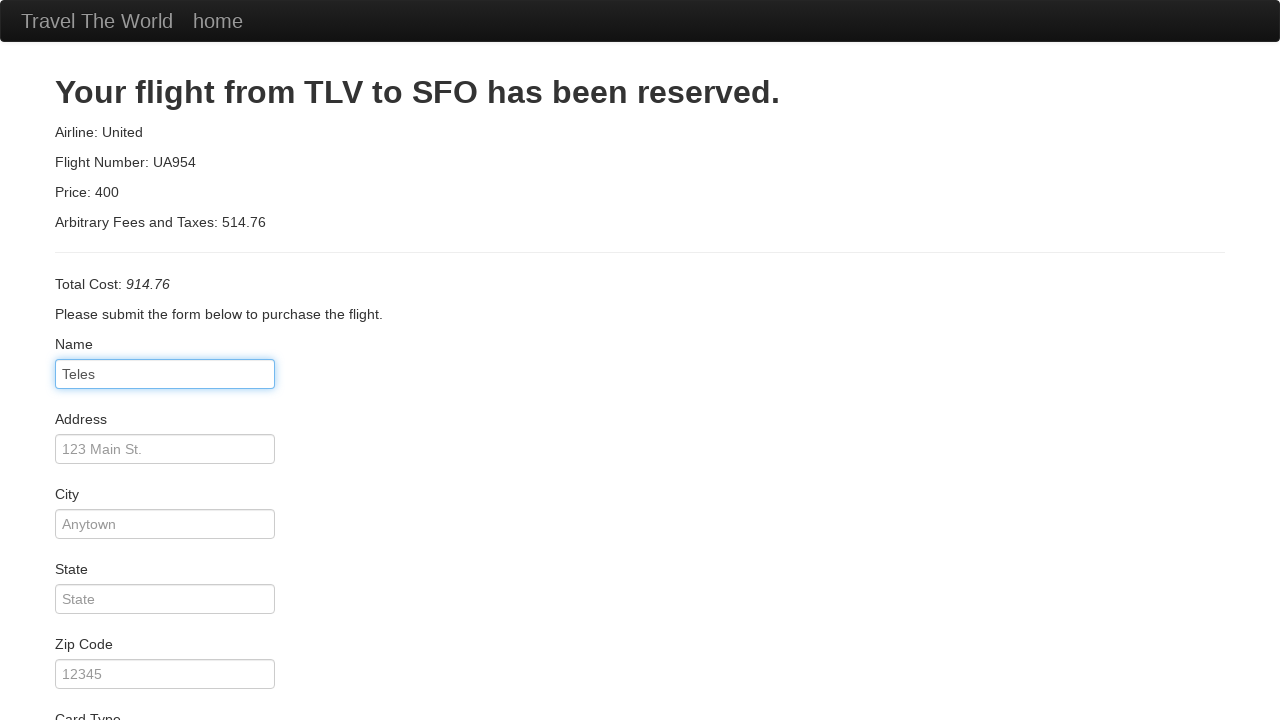

Clicked address field at (165, 449) on #address
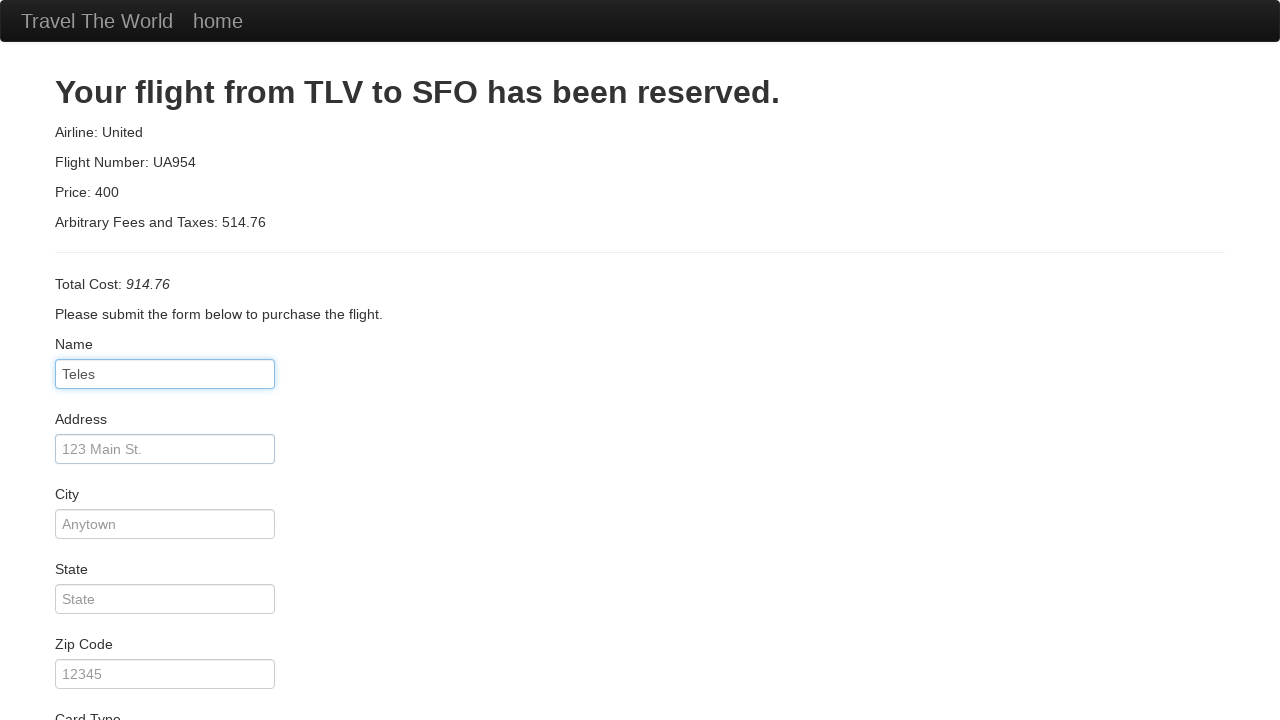

Entered address 'Lordran' on #address
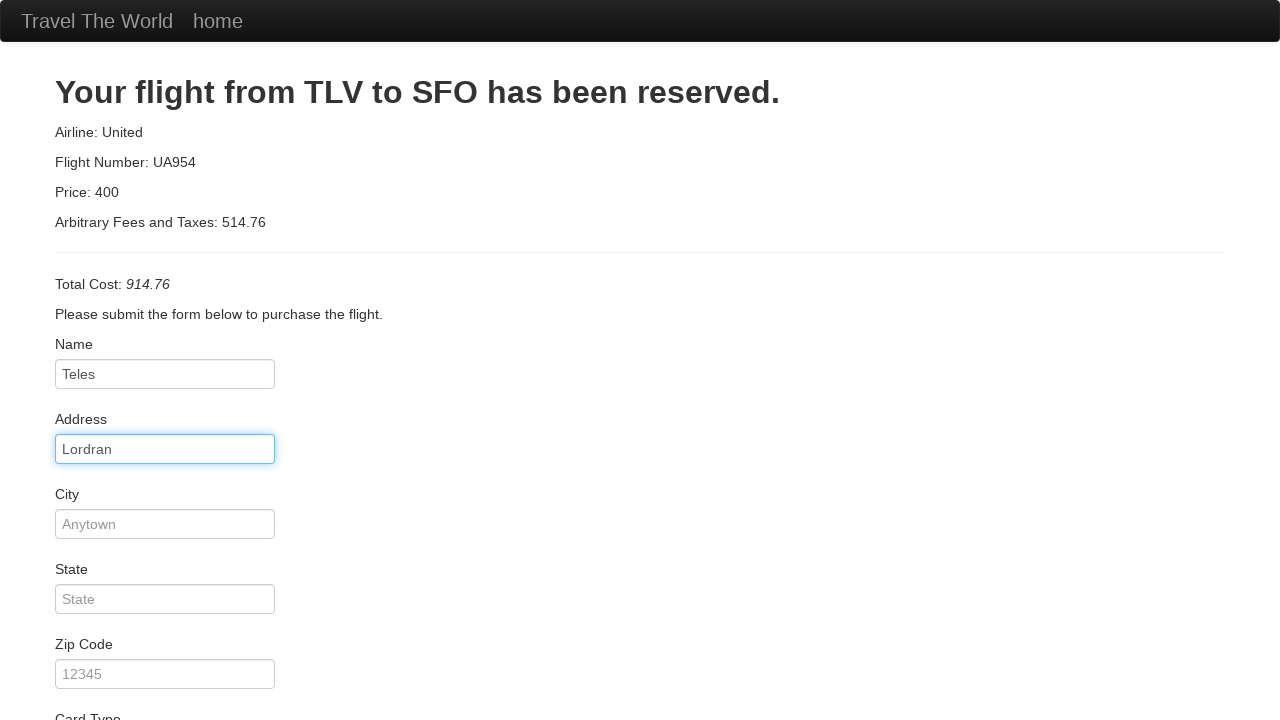

Clicked city field at (165, 524) on #city
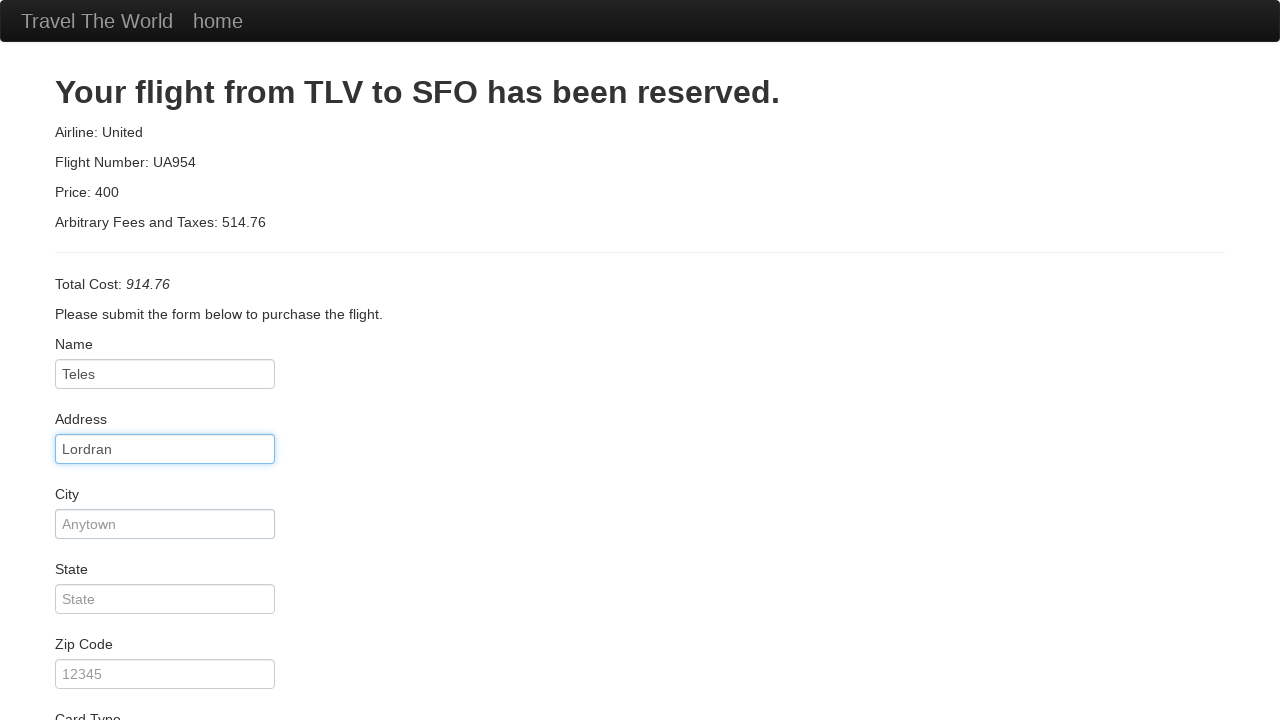

Entered city 'Lindel' on #city
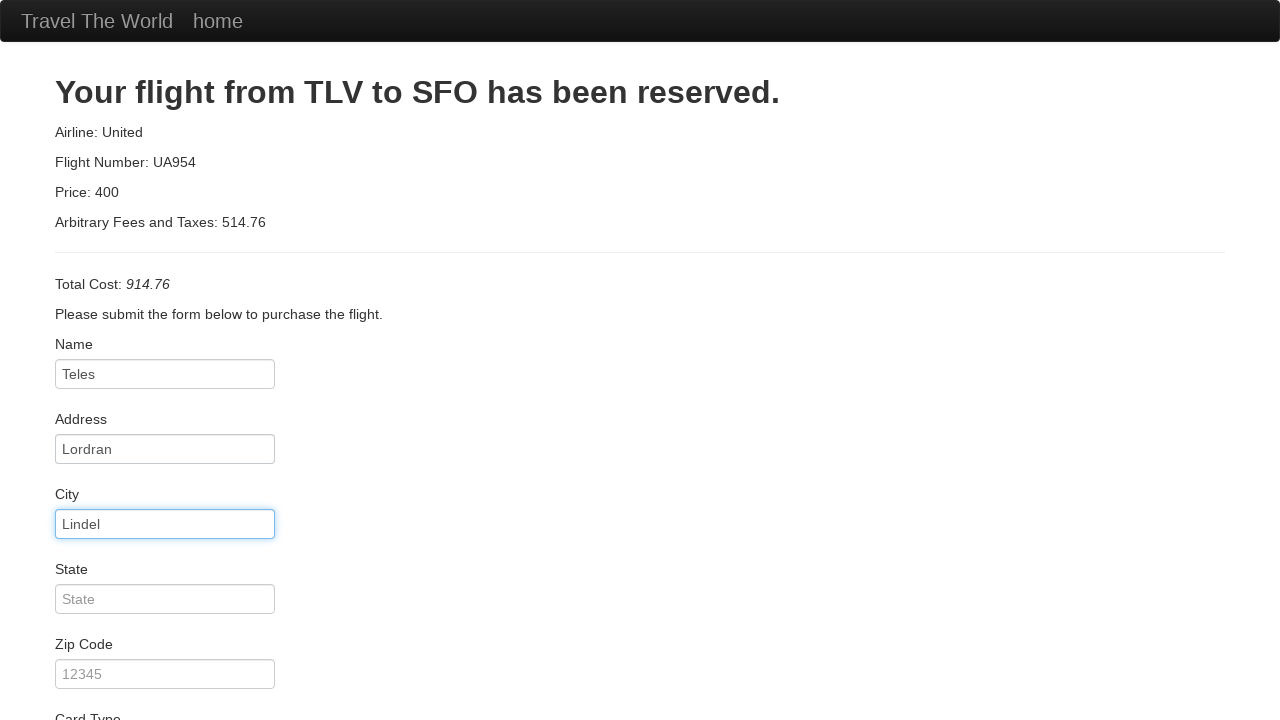

Clicked state field at (165, 599) on #state
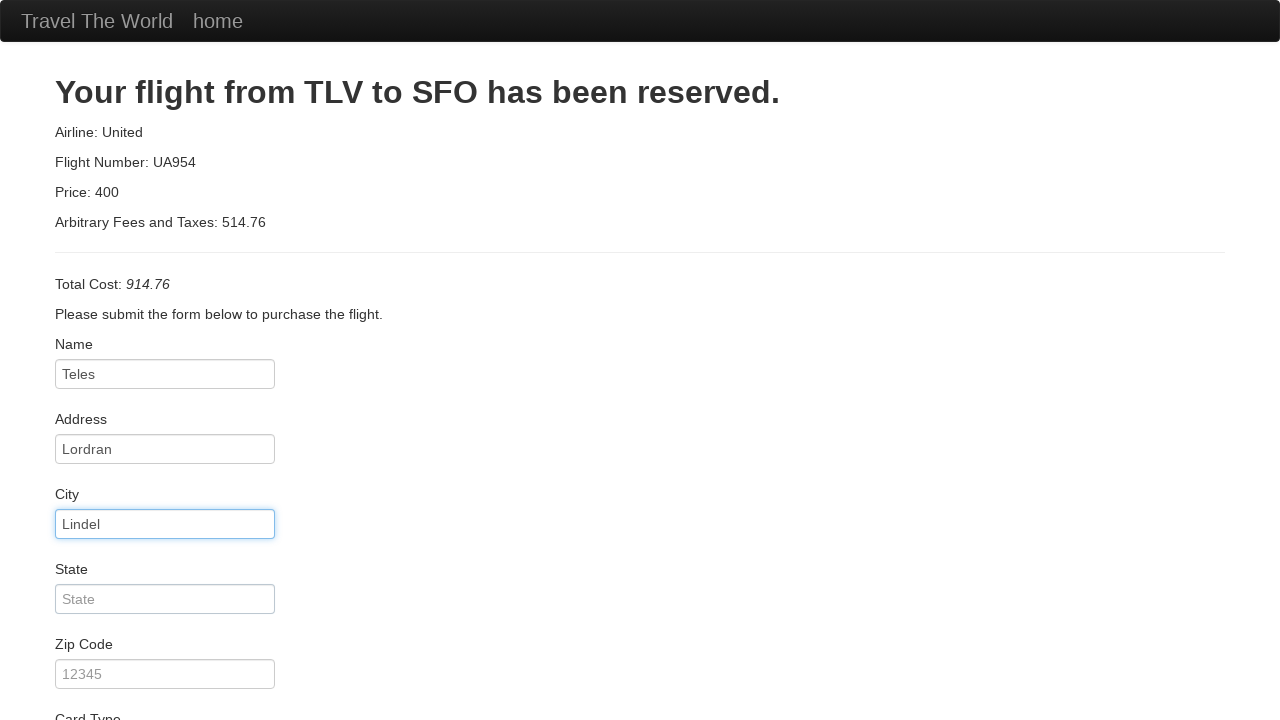

Entered state 'Order' on #state
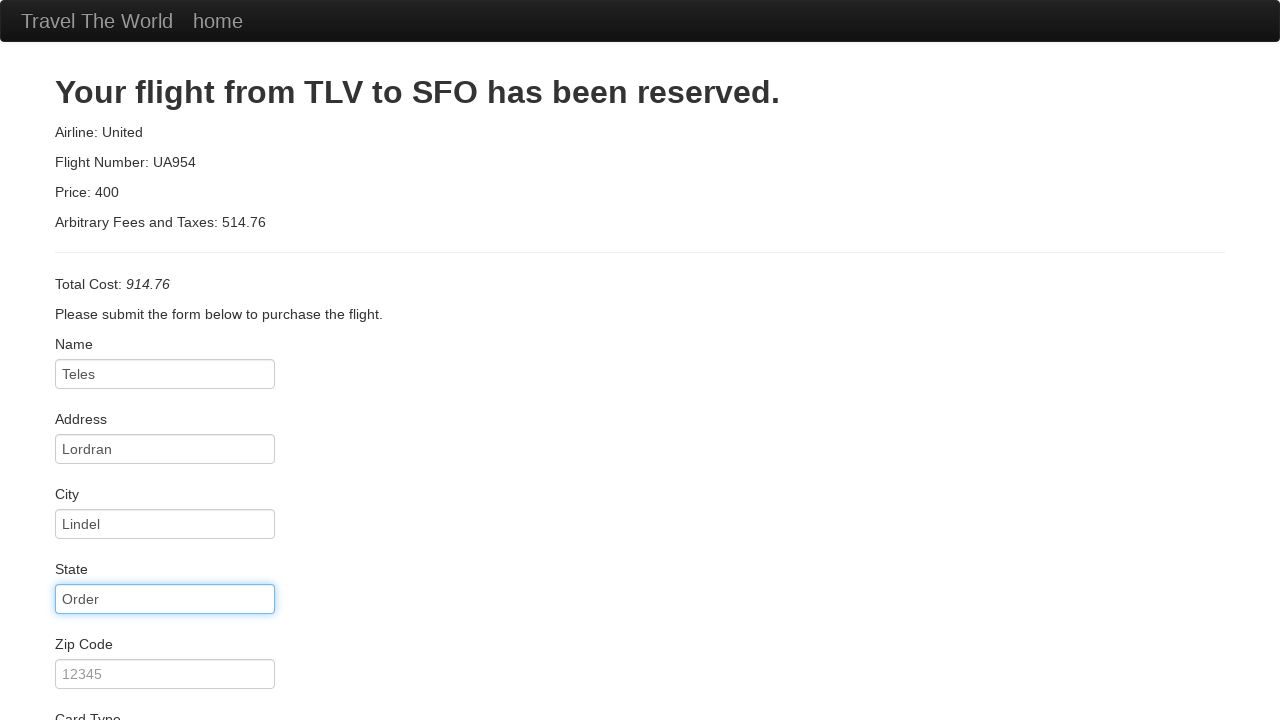

Clicked zip code field at (165, 674) on #zipCode
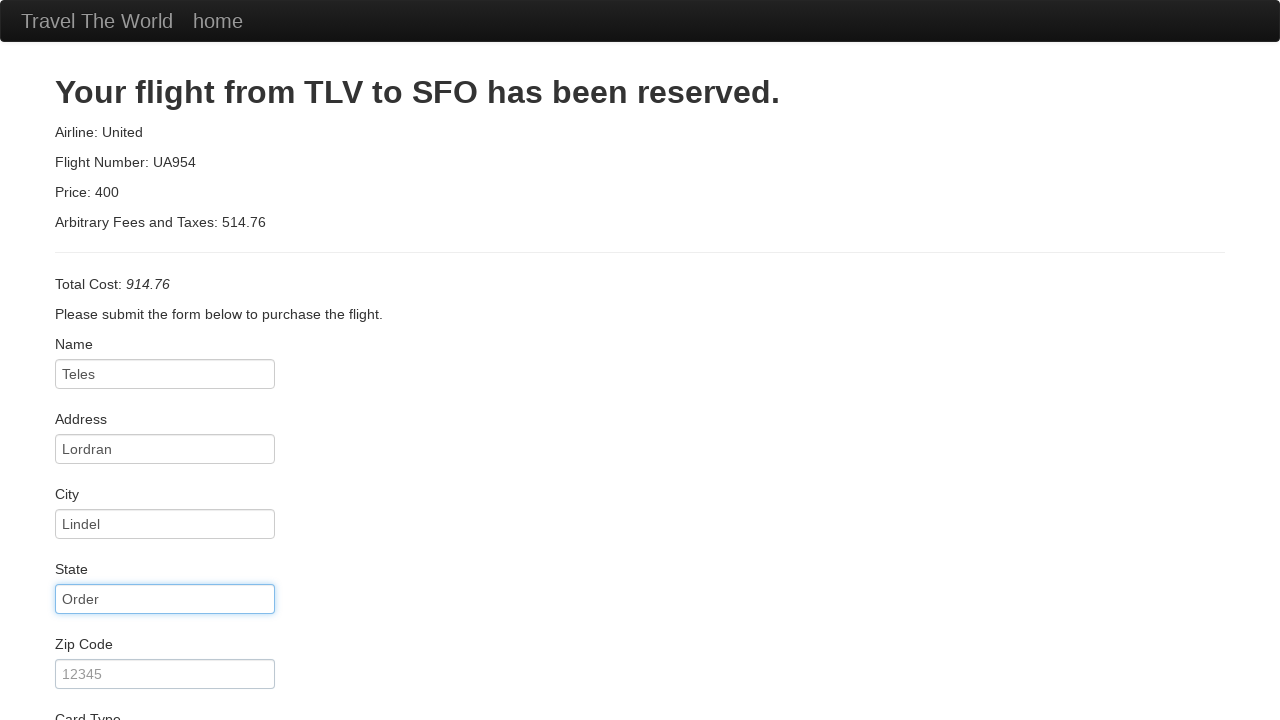

Entered zip code '12345' on #zipCode
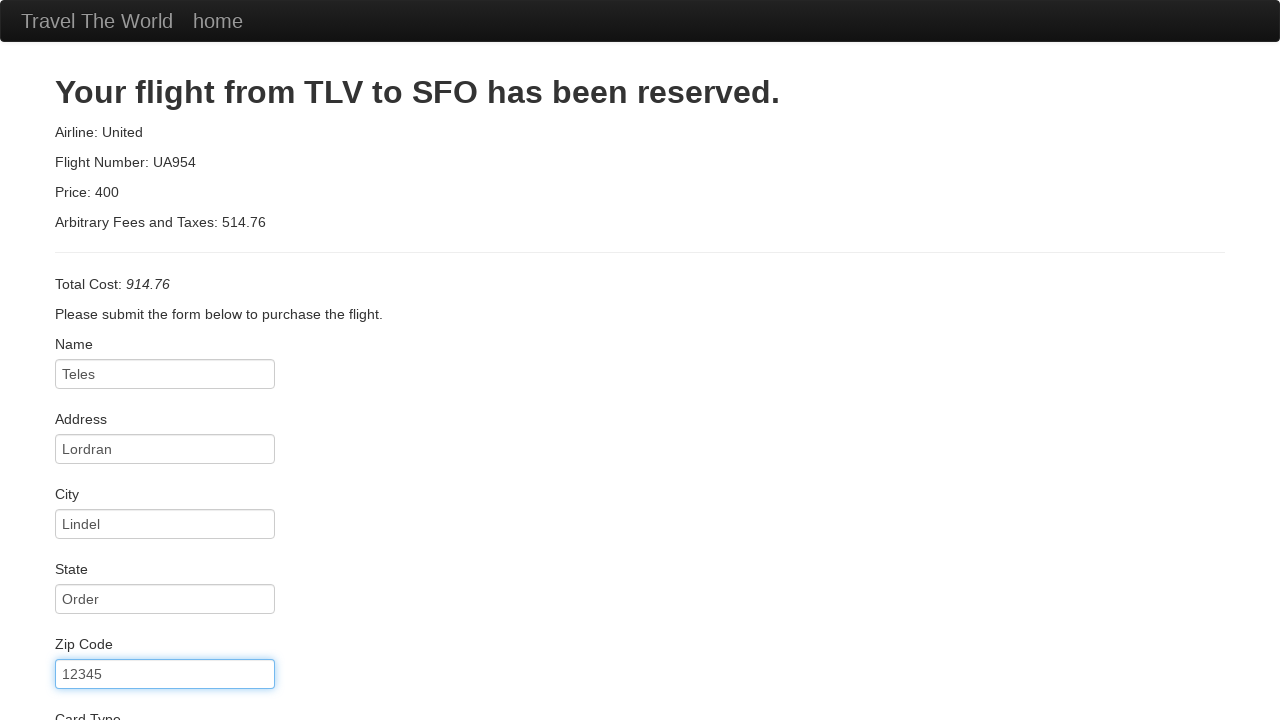

Clicked card type dropdown at (165, 360) on #cardType
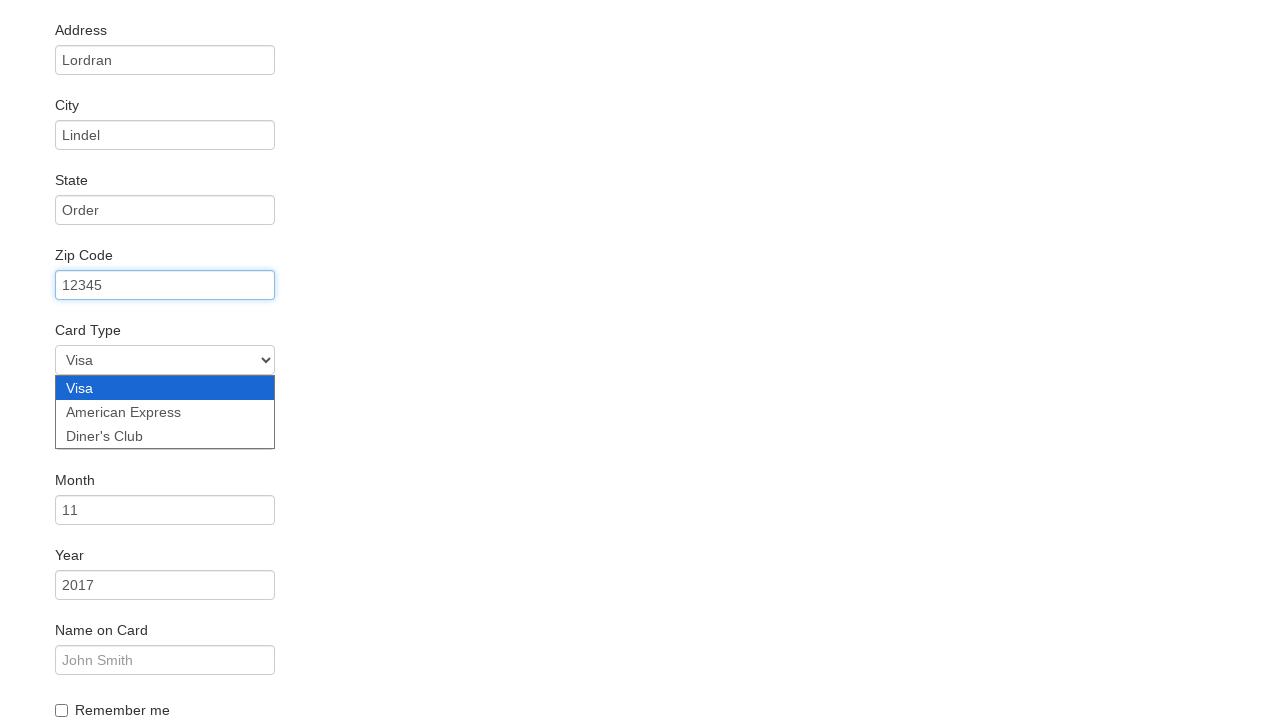

Selected American Express as card type on #cardType
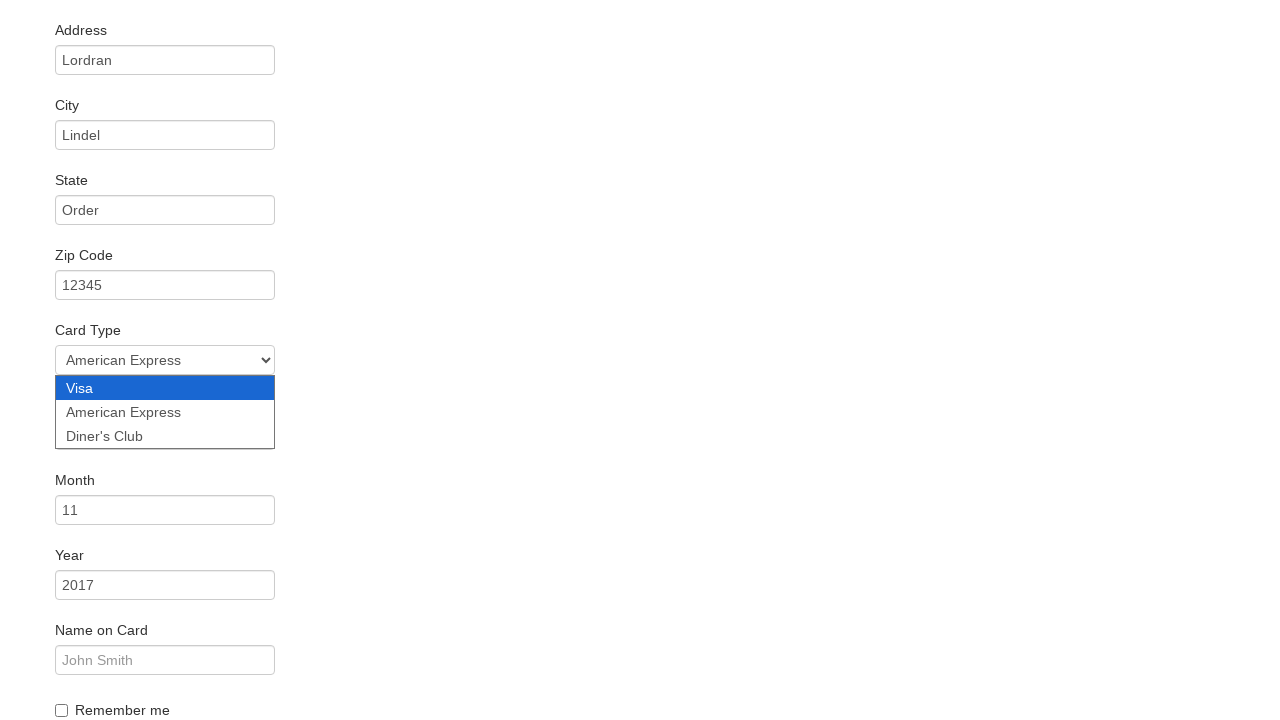

Clicked credit card number field at (165, 435) on #creditCardNumber
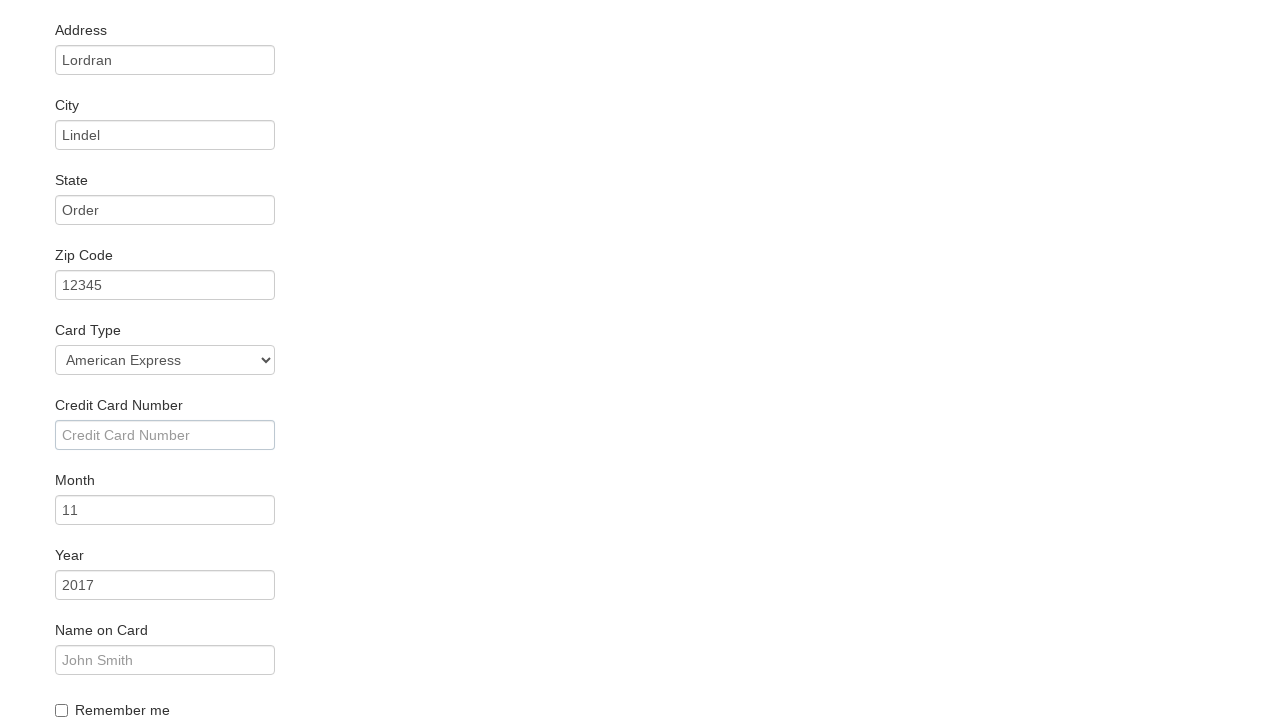

Entered credit card number '123123' on #creditCardNumber
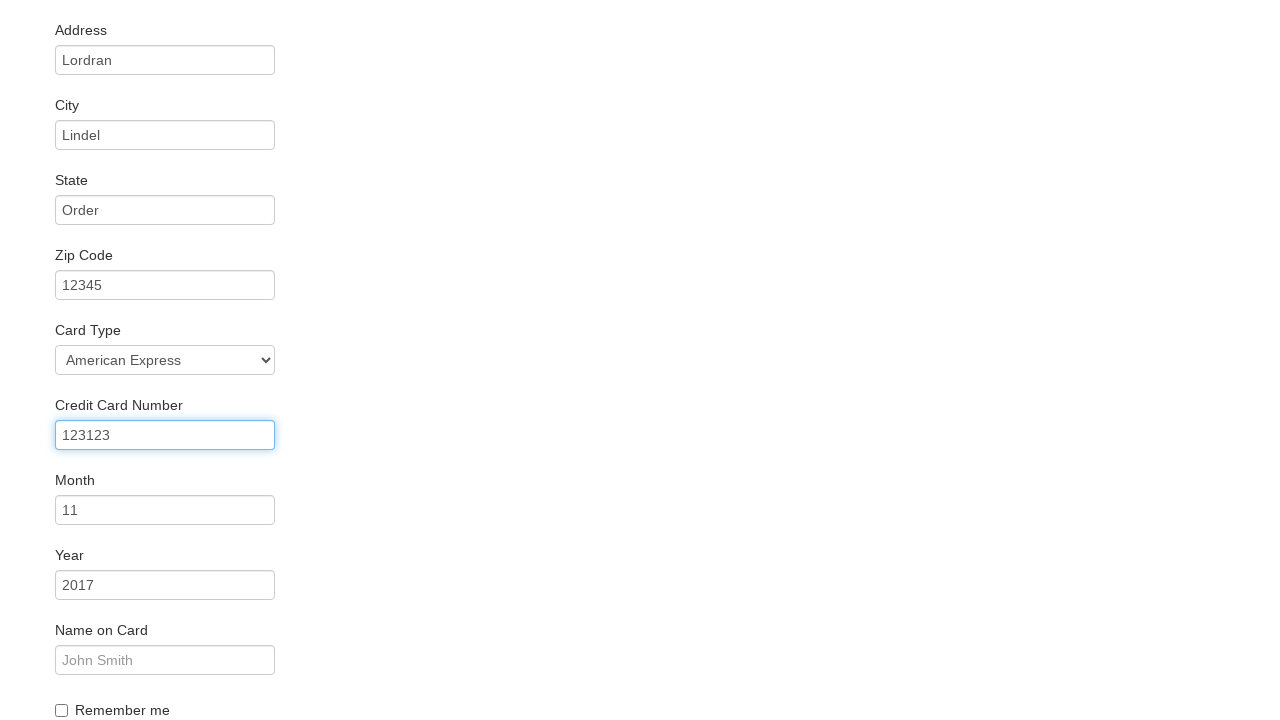

Clicked name on card field at (165, 660) on #nameOnCard
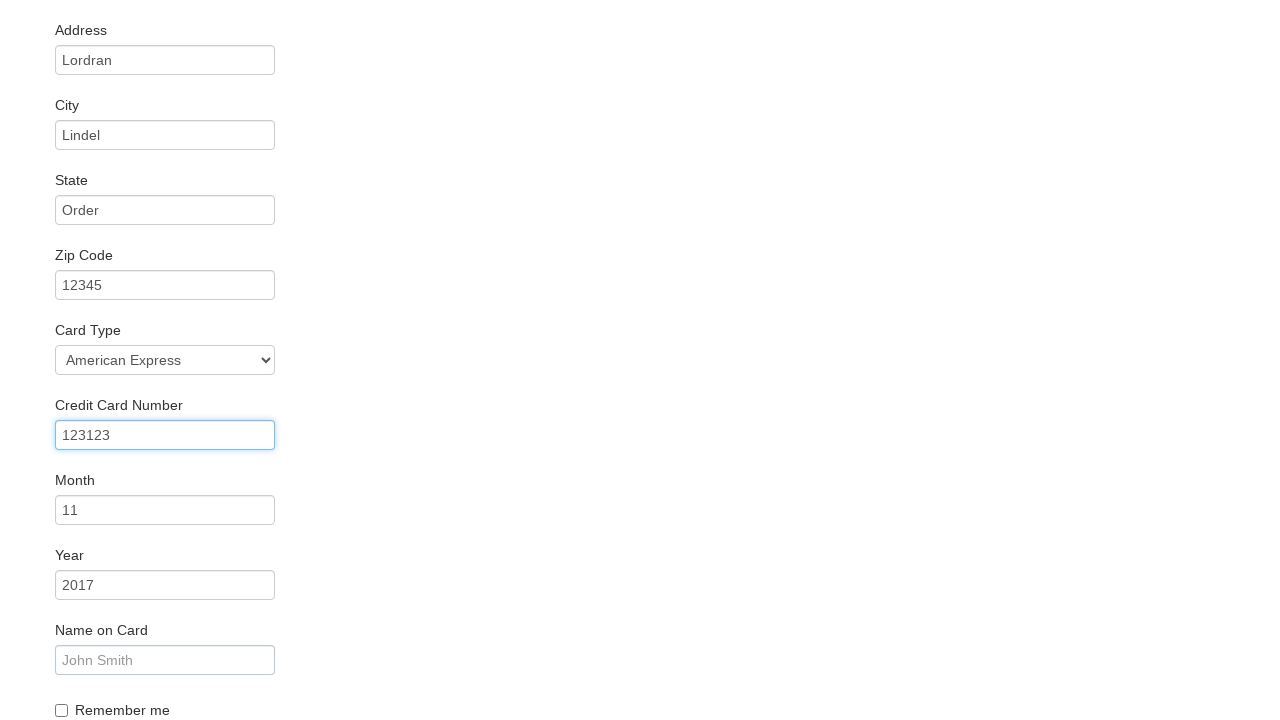

Entered name on card 'Drake' on #nameOnCard
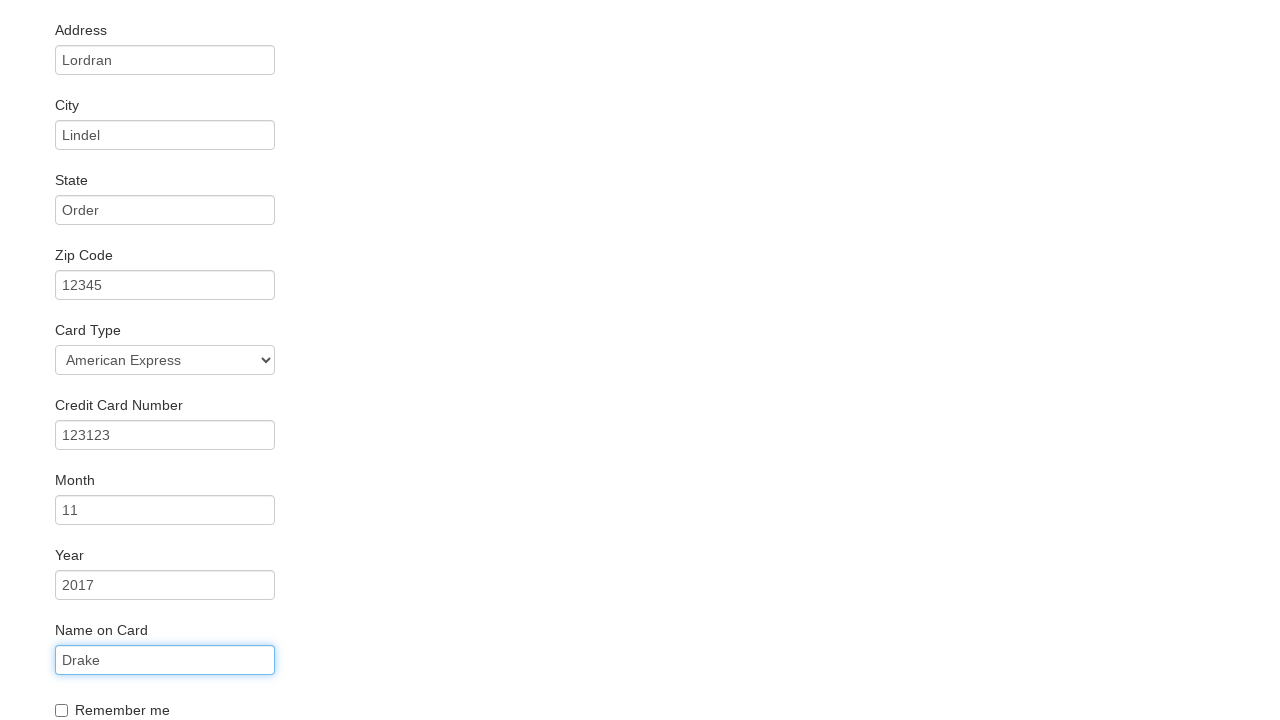

Checked remember me checkbox at (640, 708) on .checkbox
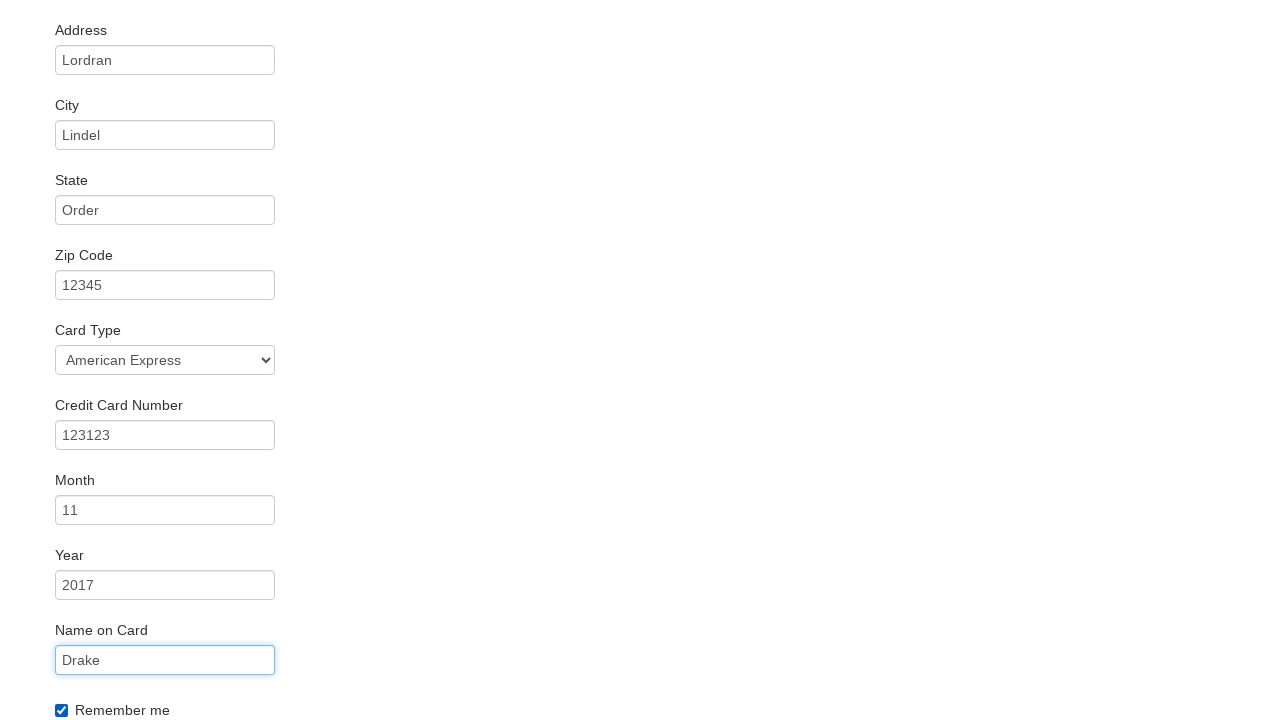

Clicked submit purchase button at (118, 685) on .btn-primary
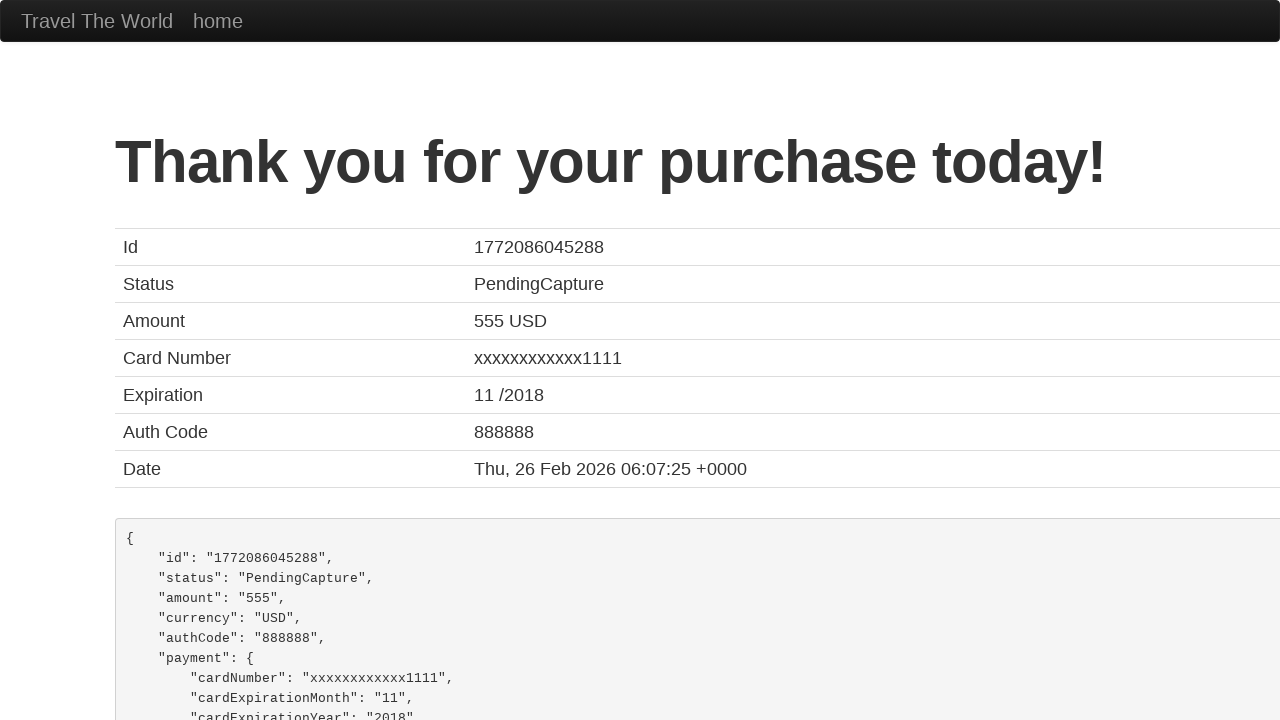

Clicked home link to navigate back at (218, 21) on a:has-text('home')
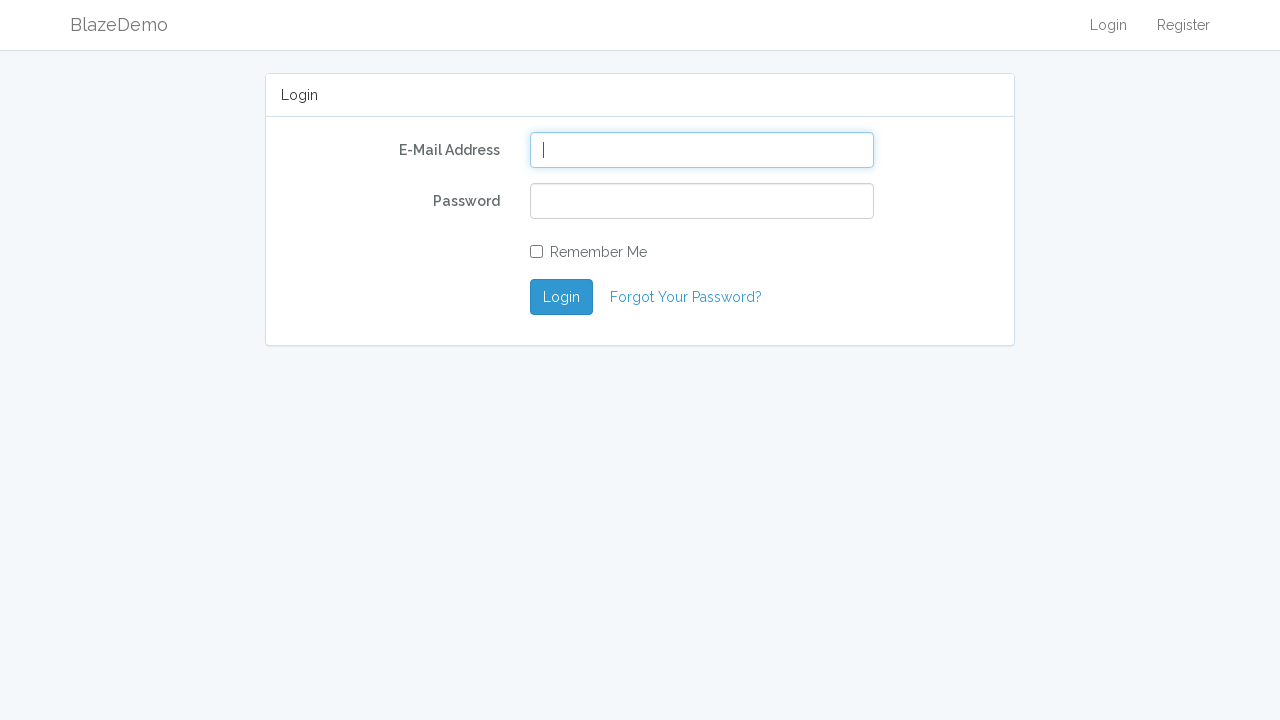

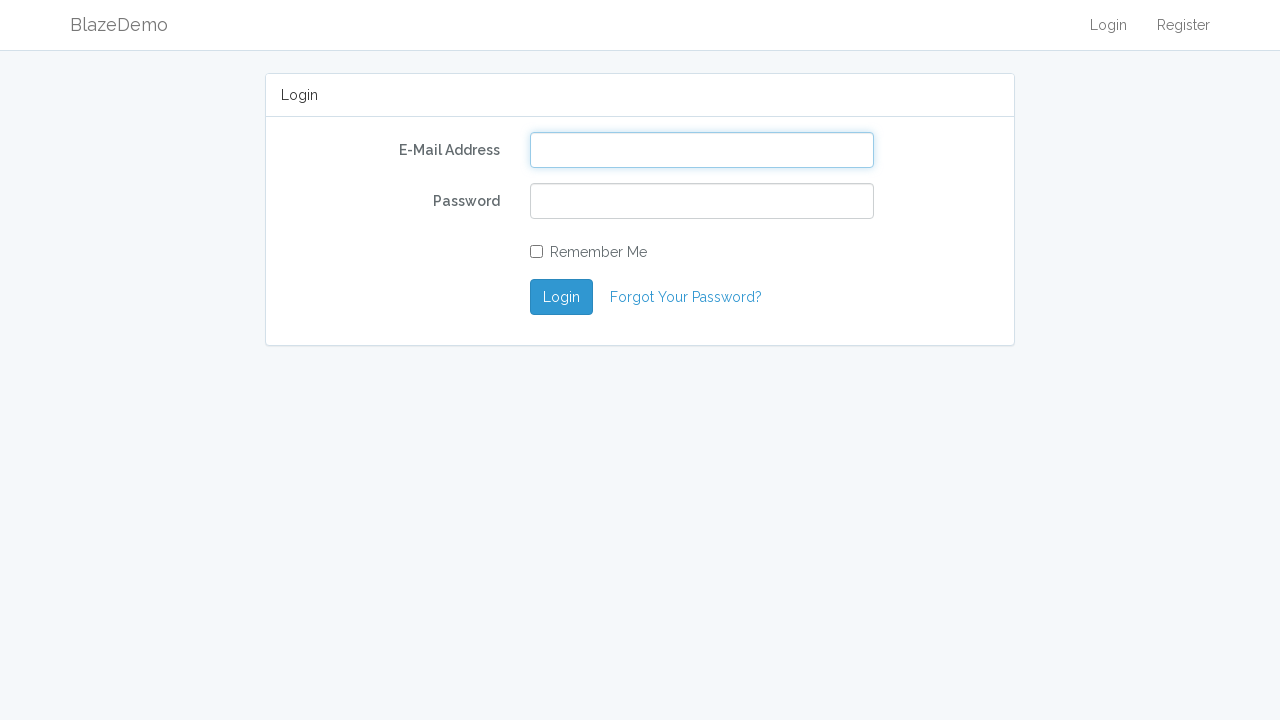